Tests un-marking items as complete by unchecking their checkboxes

Starting URL: https://demo.playwright.dev/todomvc

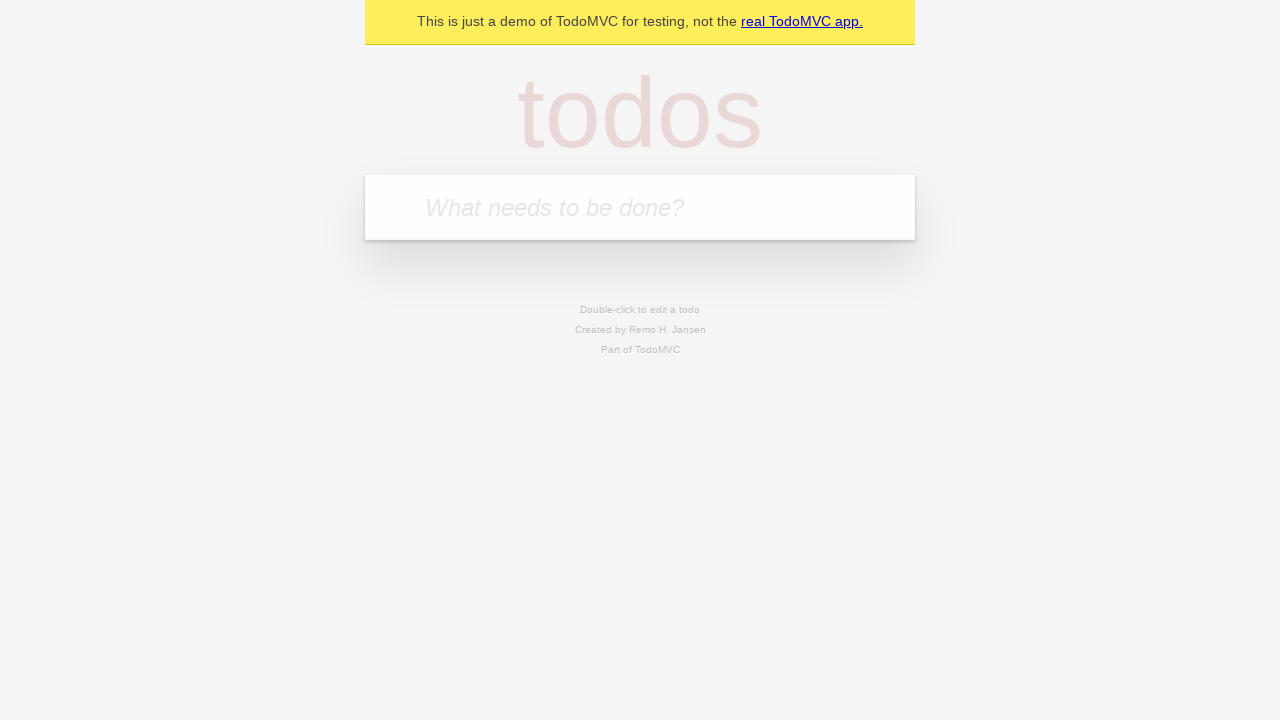

Filled todo input with 'buy some cheese' on internal:attr=[placeholder="What needs to be done?"i]
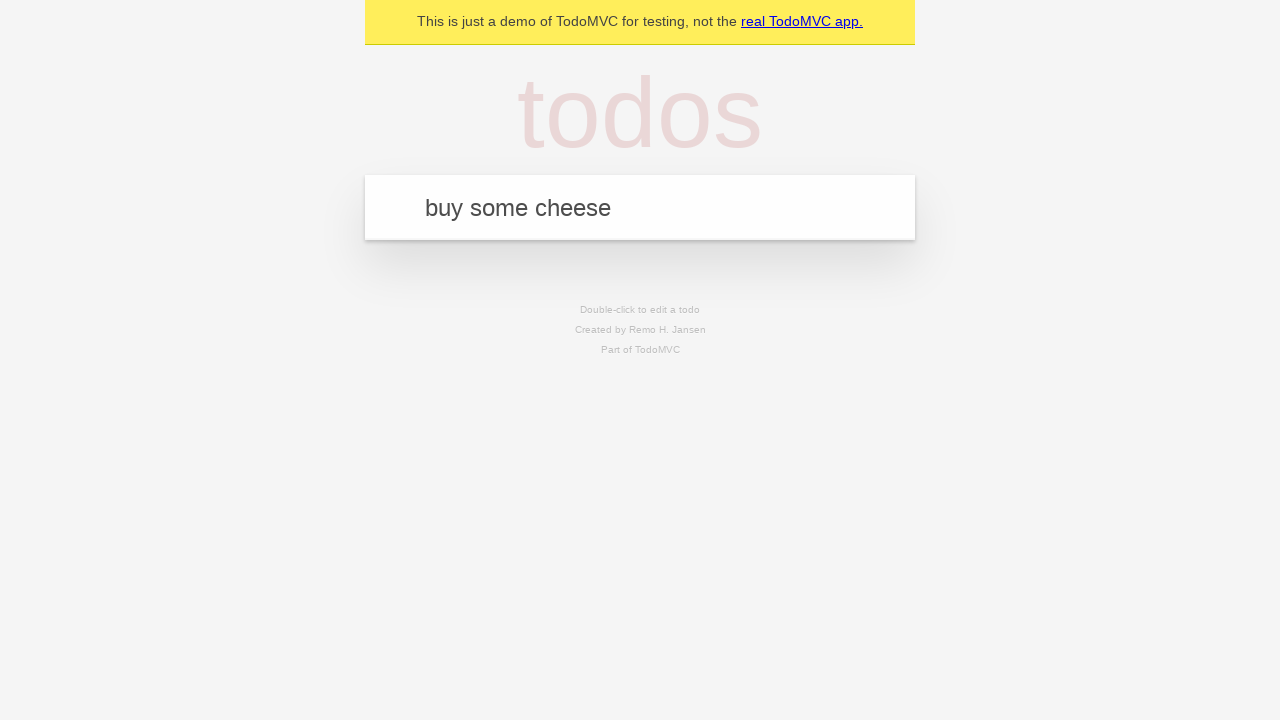

Pressed Enter to create first todo item on internal:attr=[placeholder="What needs to be done?"i]
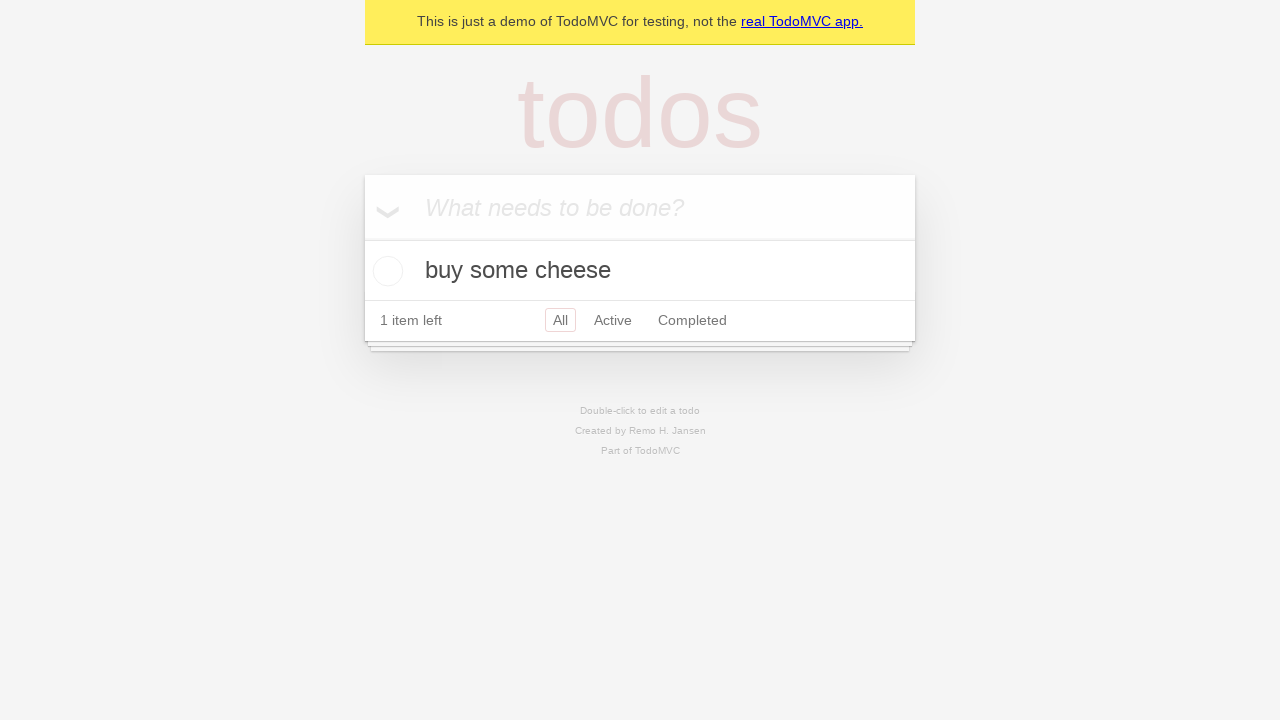

Filled todo input with 'feed the cat' on internal:attr=[placeholder="What needs to be done?"i]
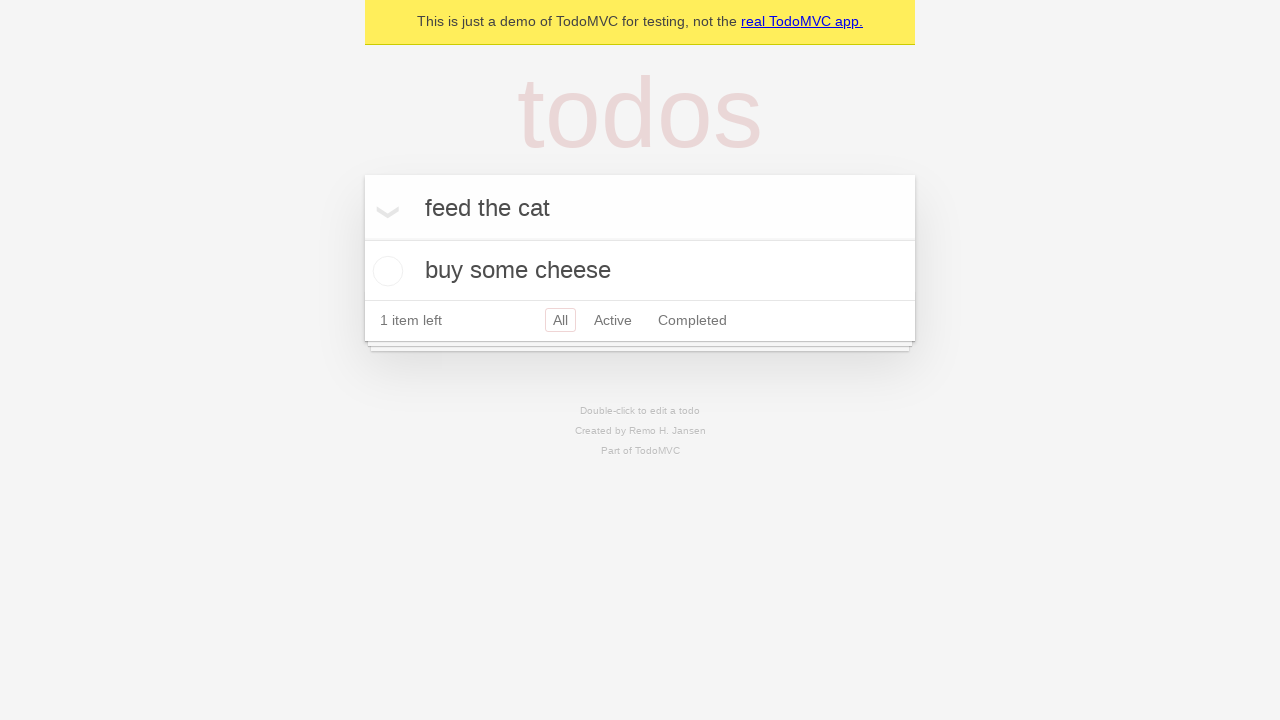

Pressed Enter to create second todo item on internal:attr=[placeholder="What needs to be done?"i]
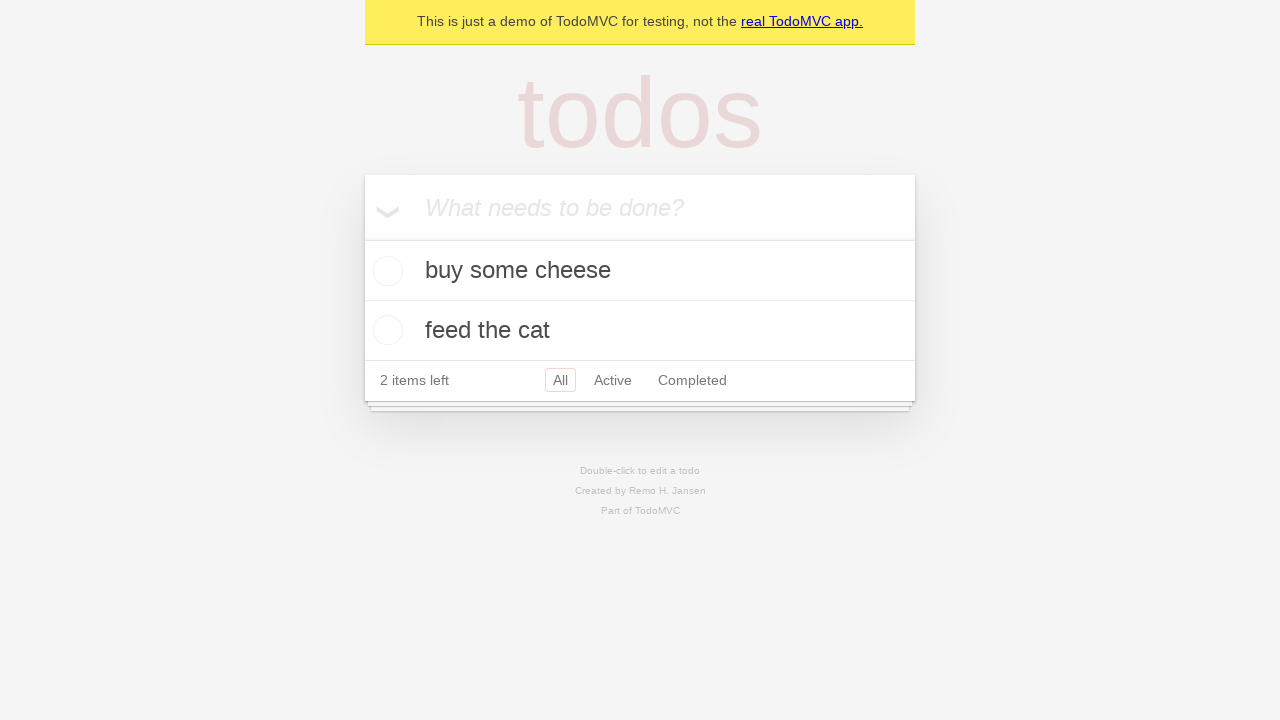

Waited for second todo item to appear
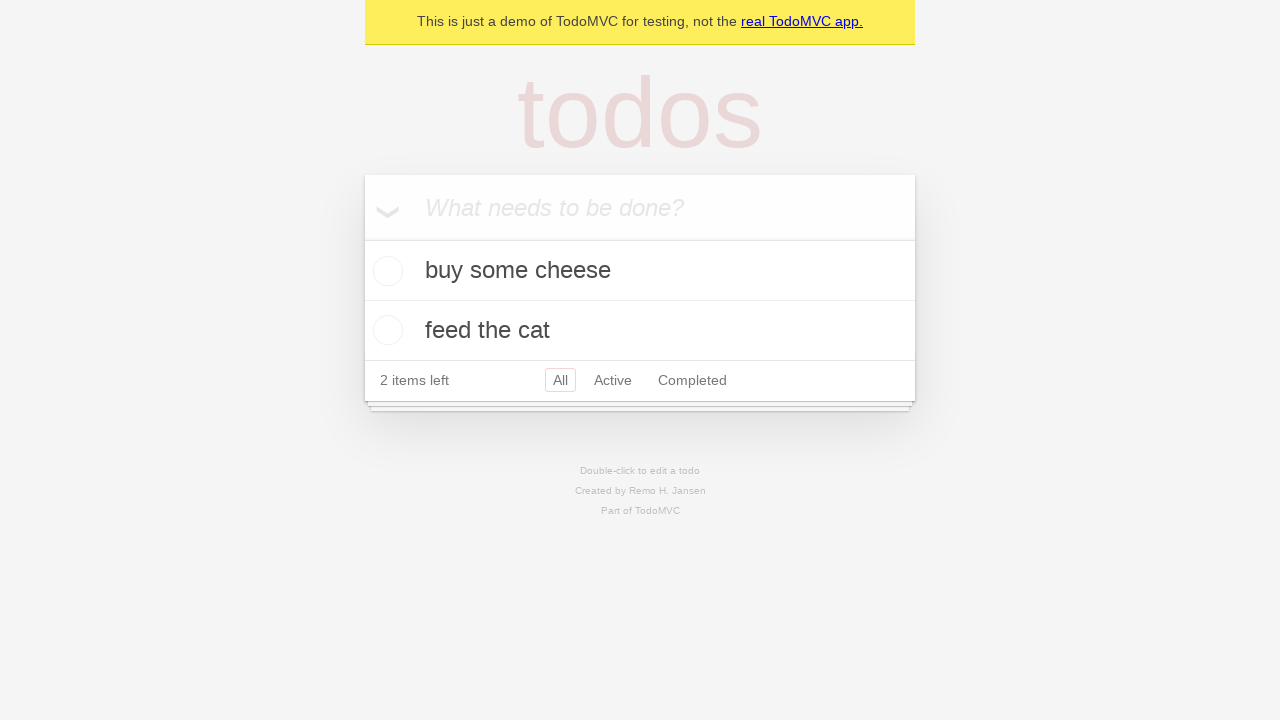

Checked first todo item as complete at (385, 271) on [data-testid='todo-item'] >> nth=0 >> internal:role=checkbox
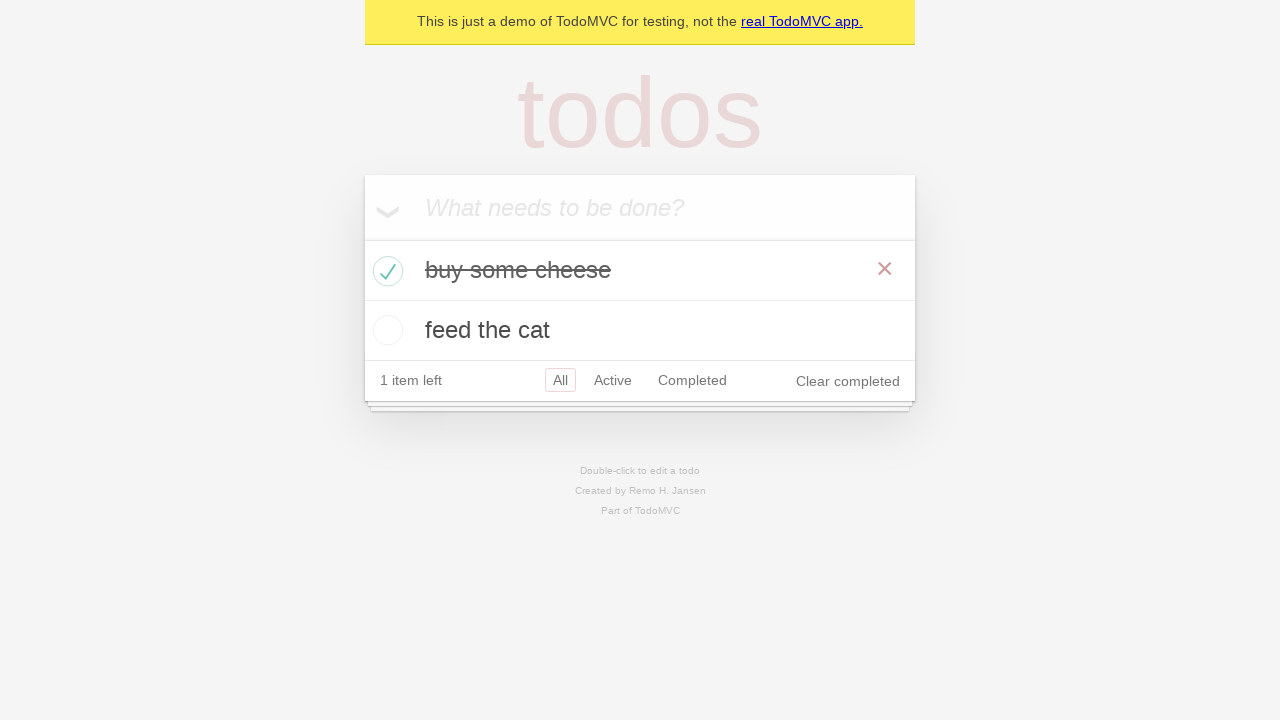

Unchecked first todo item to mark as incomplete at (385, 271) on [data-testid='todo-item'] >> nth=0 >> internal:role=checkbox
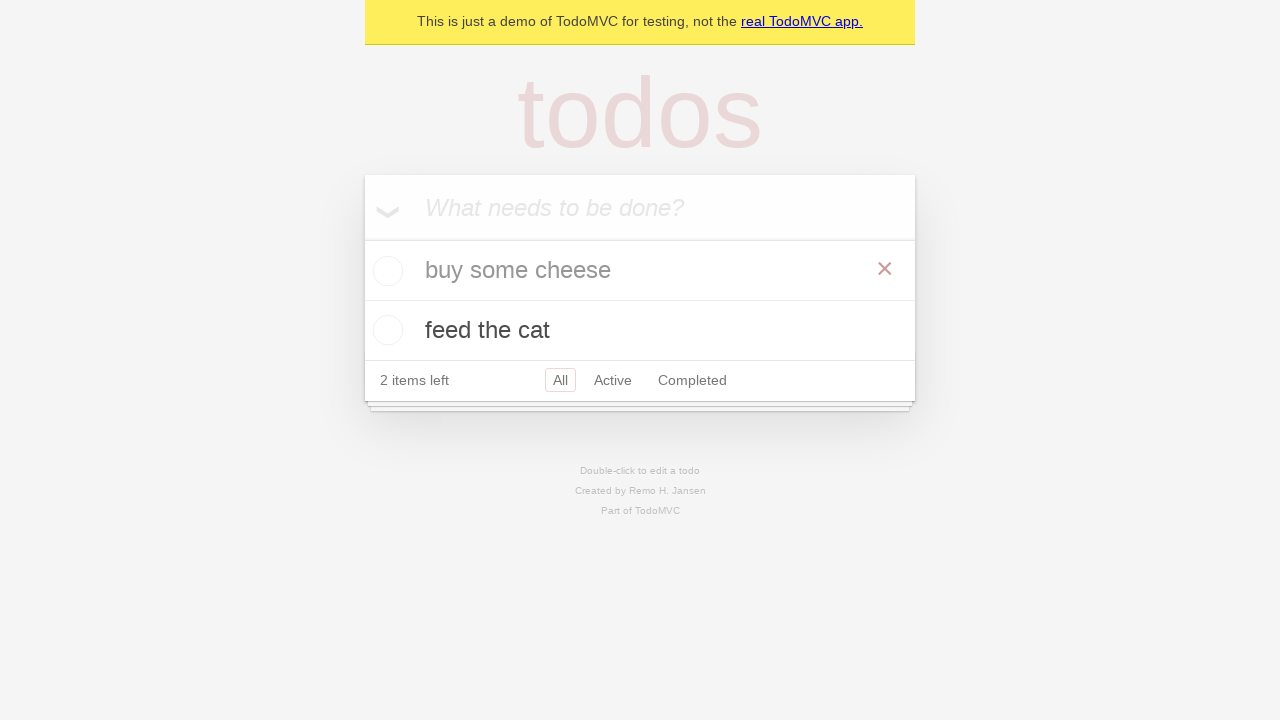

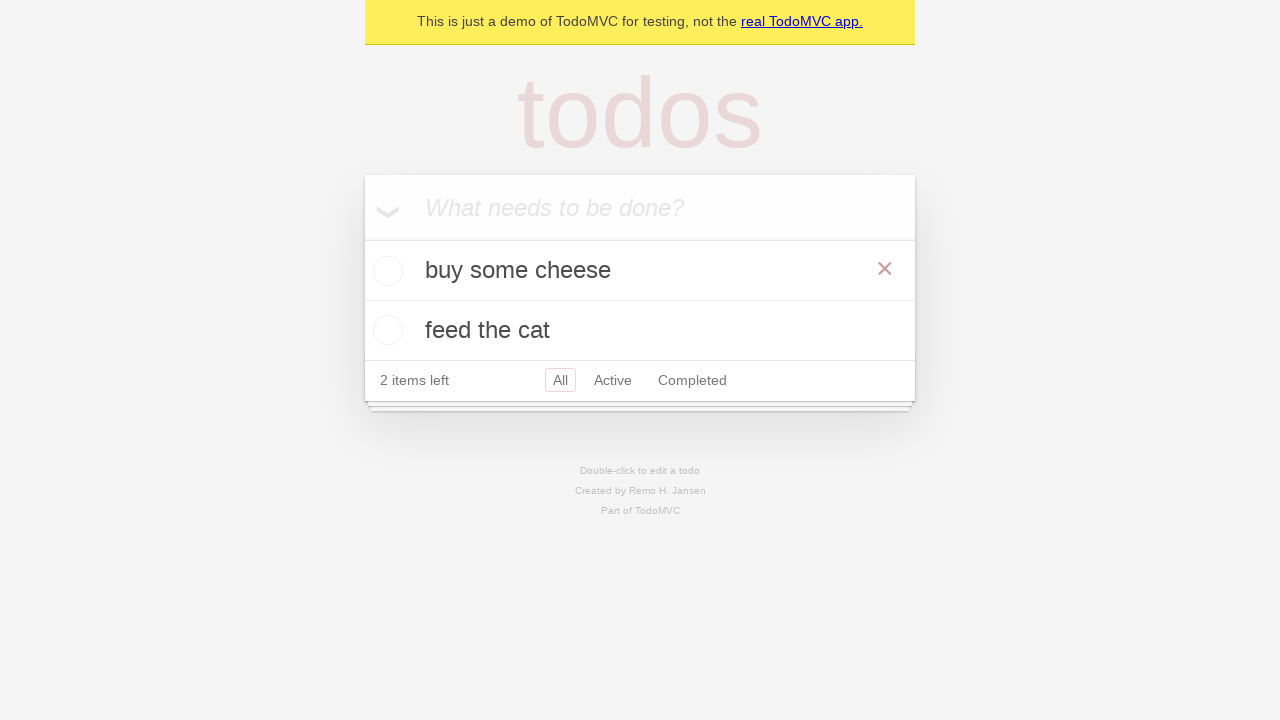